Tests form submission by filling in first name and last name fields, then clicking the submit button

Starting URL: https://formy-project.herokuapp.com/form

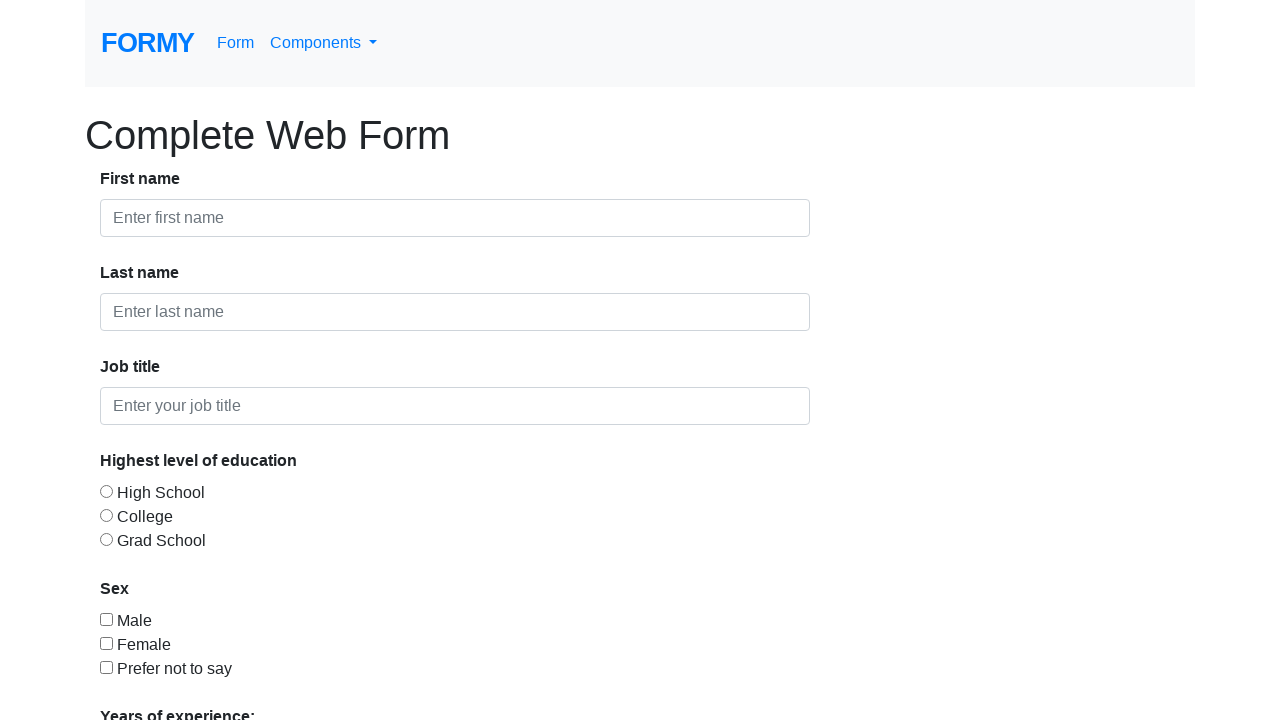

Filled first name field with 'Amir' on #first-name
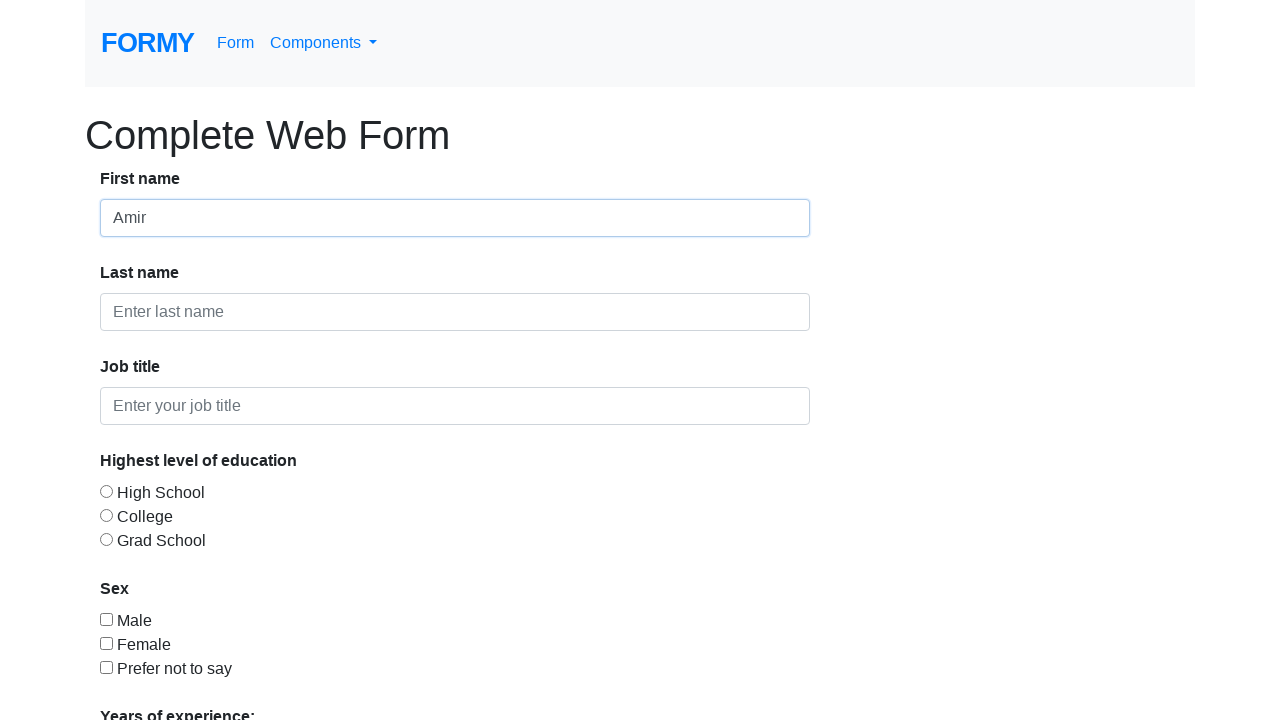

Filled last name field with 'Yousef' on #last-name
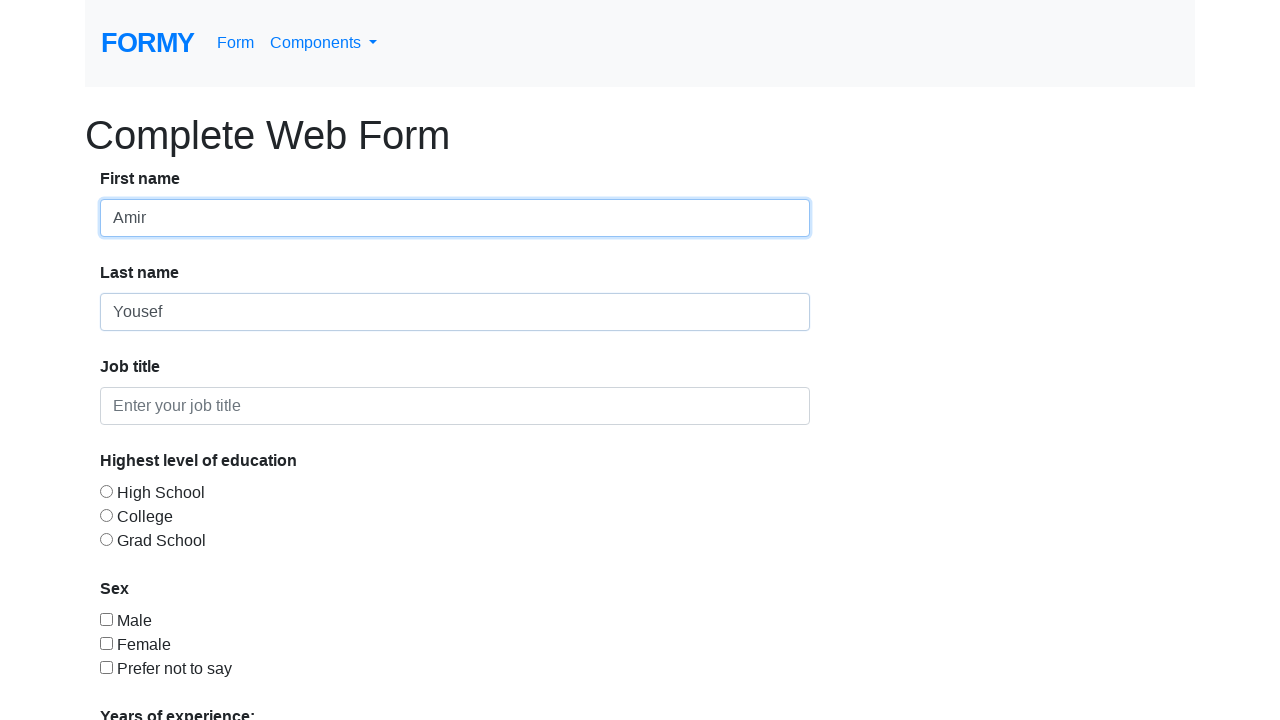

Clicked Submit button to submit the form at (148, 680) on text=Submit
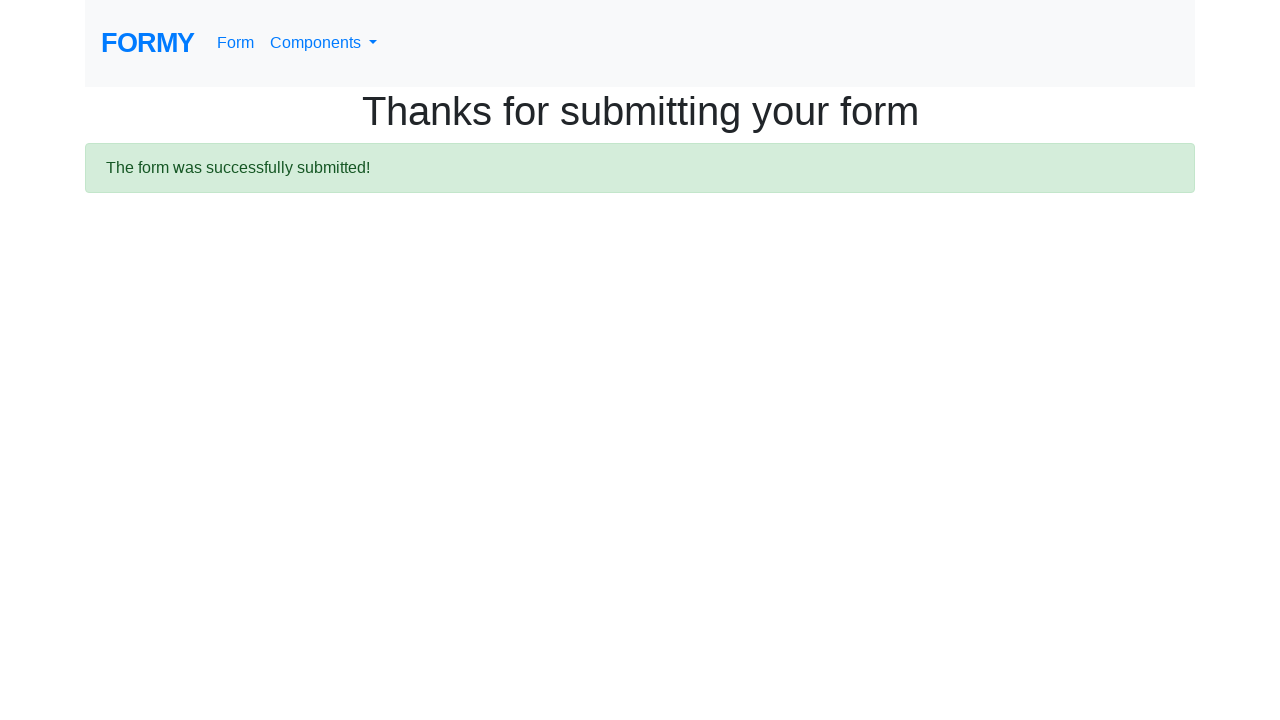

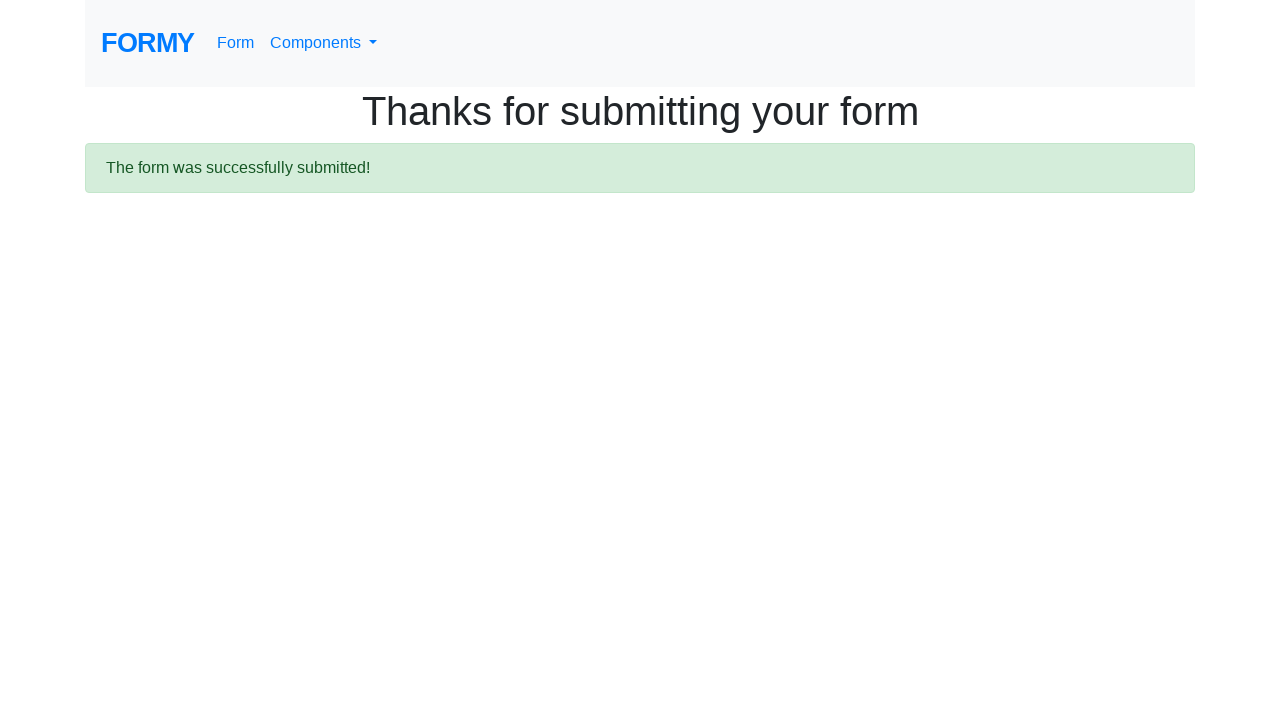